Tests right-click context menu functionality by performing a right-click on an element and navigating through menu options using keyboard arrows

Starting URL: https://swisnl.github.io/jQuery-contextMenu/demo.html

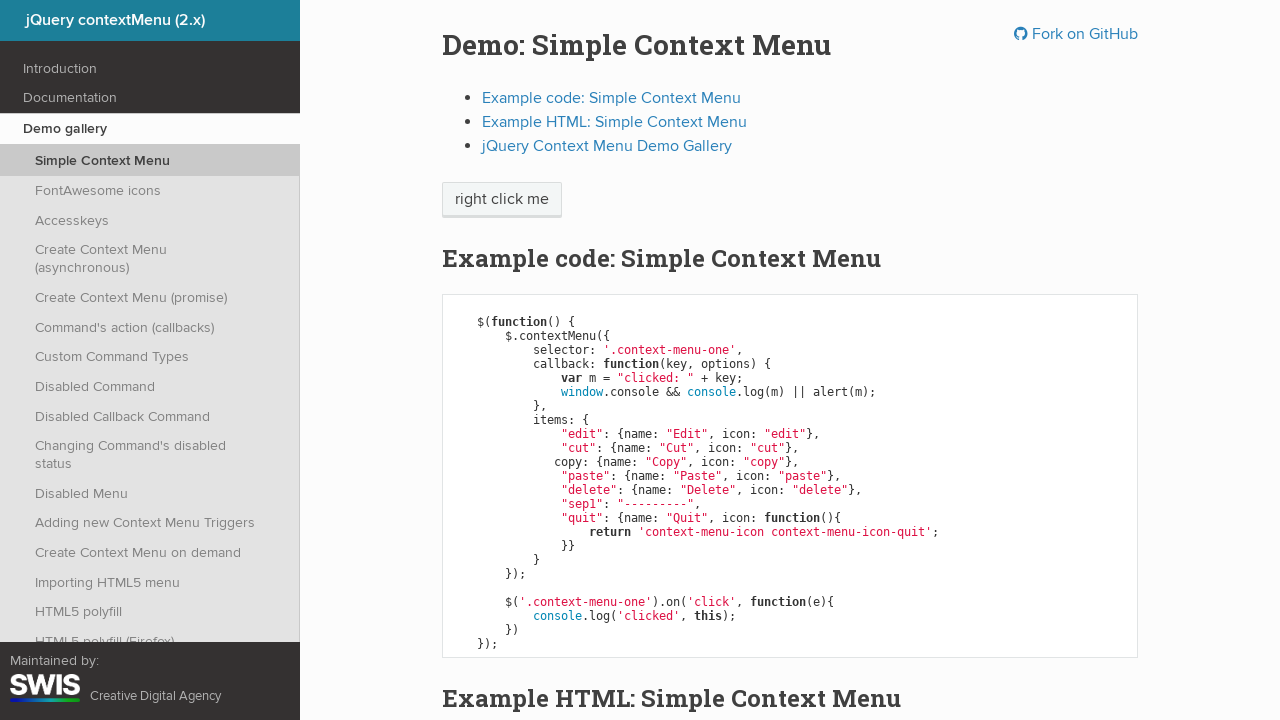

Located the 'right click me' element
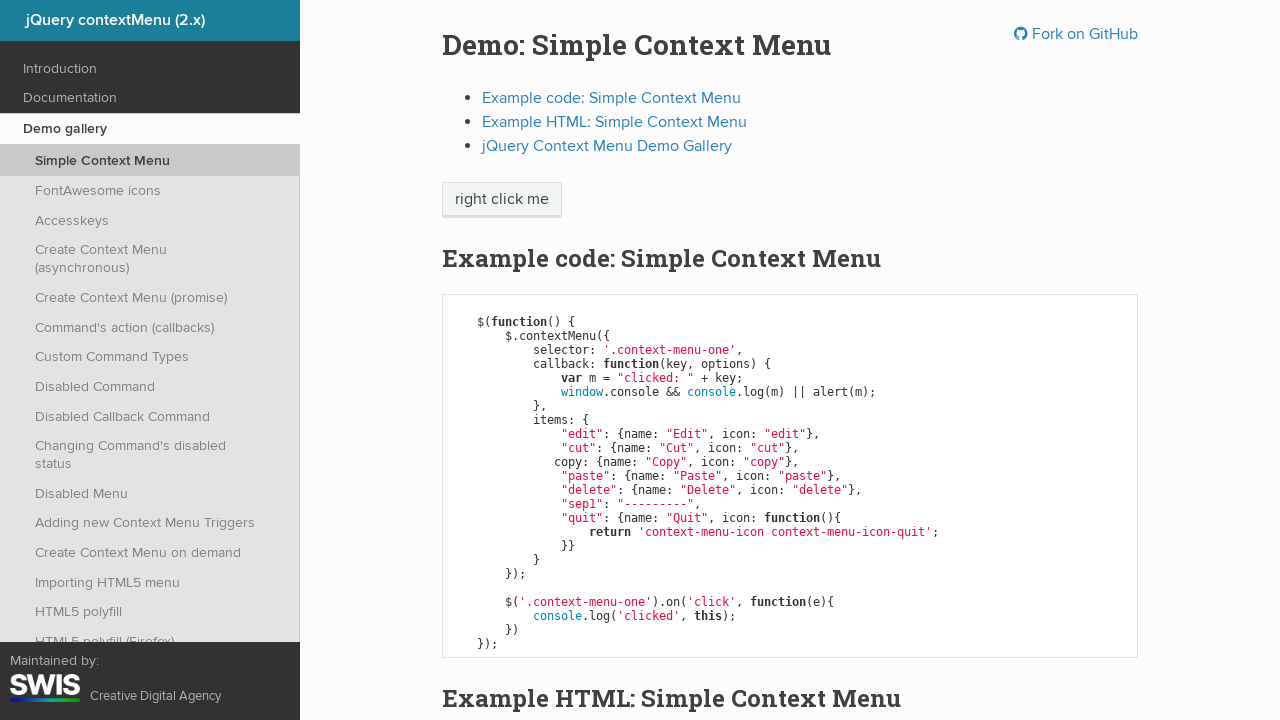

Performed right-click on the element to open context menu at (502, 200) on xpath=//span[text()='right click me']
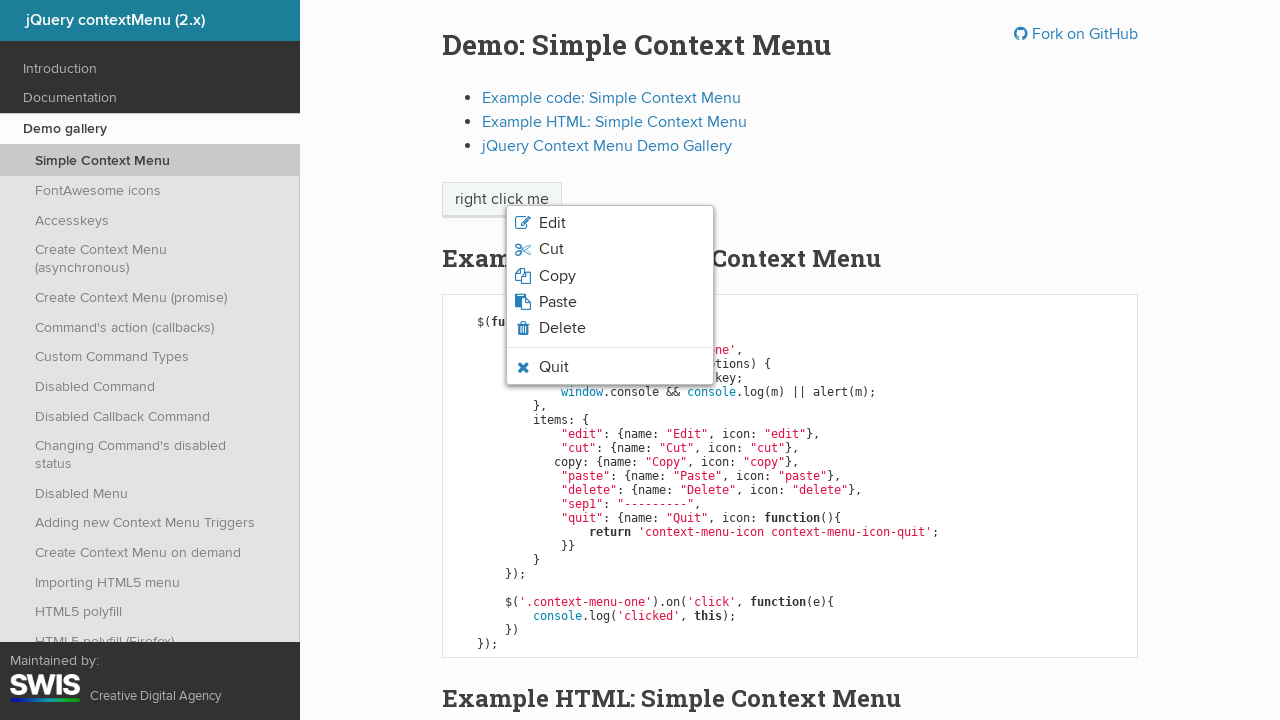

Pressed ArrowDown to navigate context menu down once
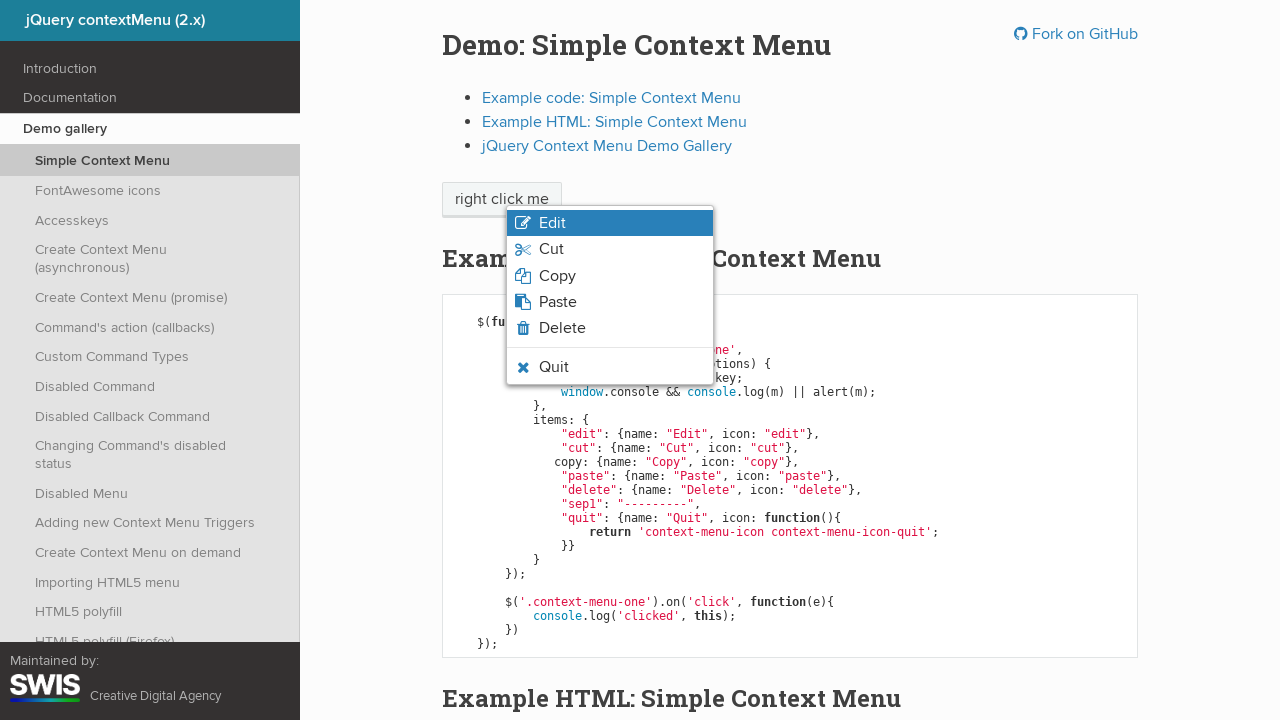

Pressed ArrowDown to navigate context menu down twice
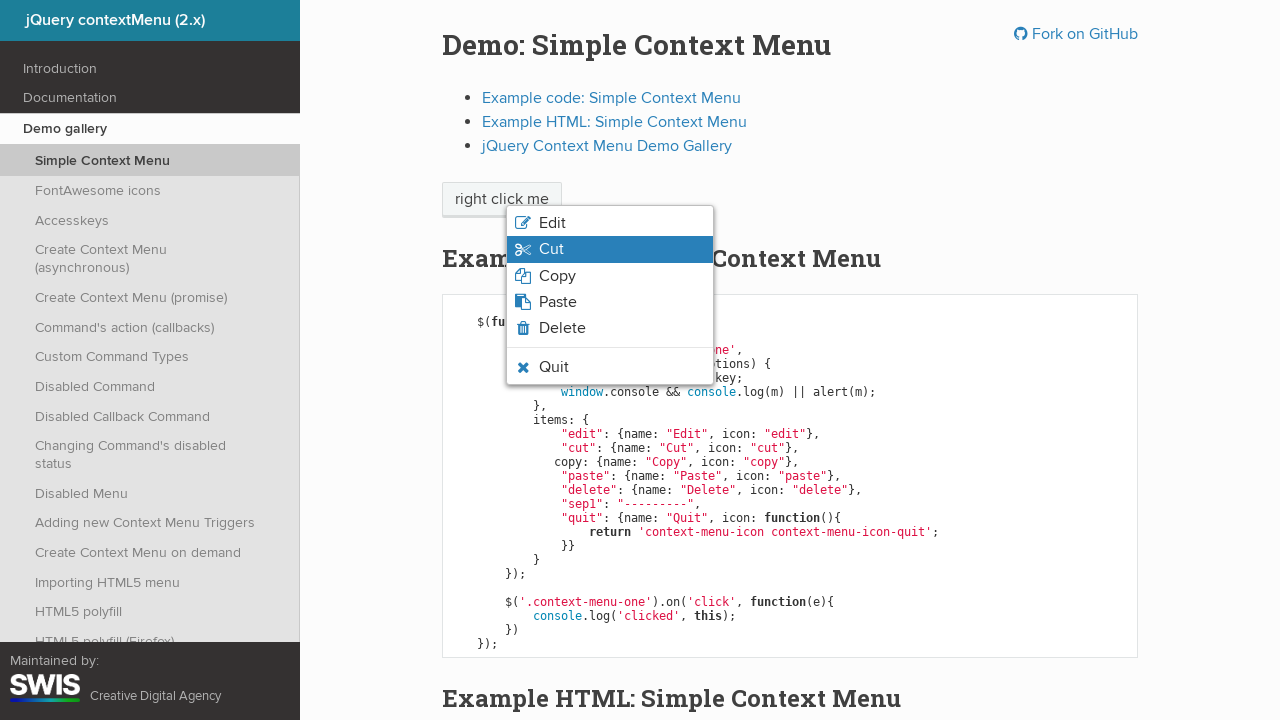

Pressed ArrowDown to navigate context menu down three times
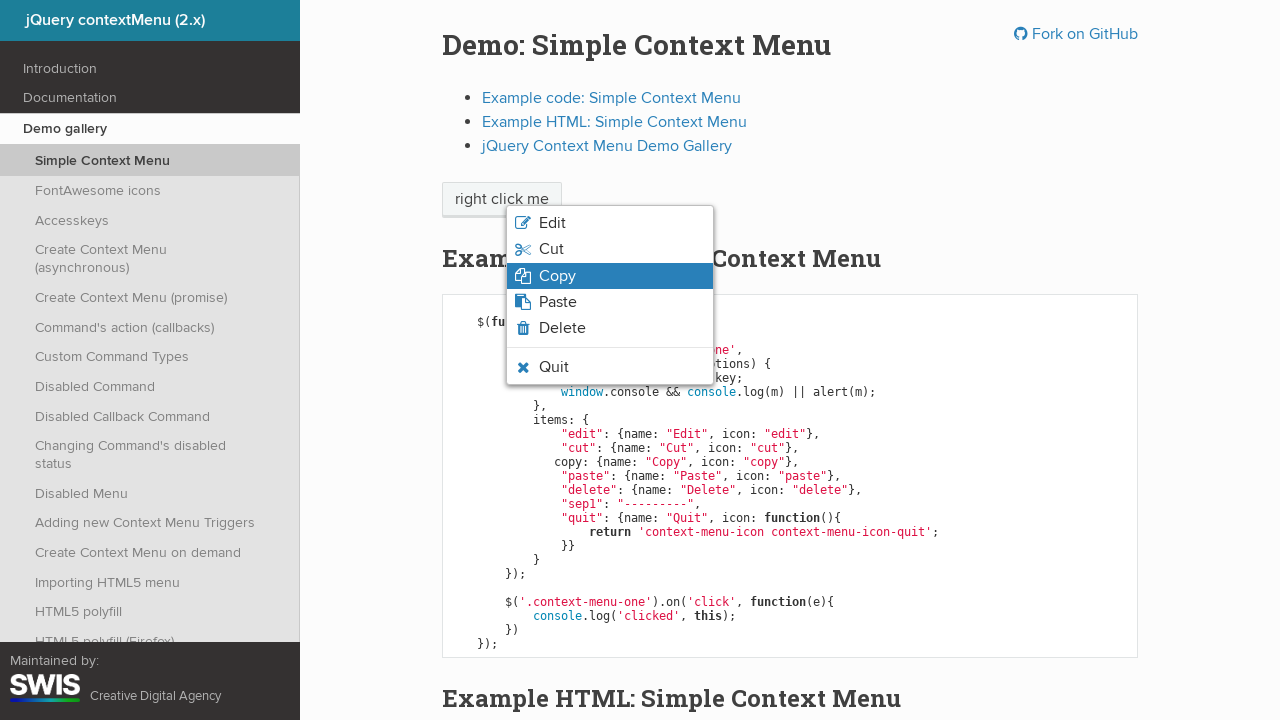

Pressed Enter to select the context menu item
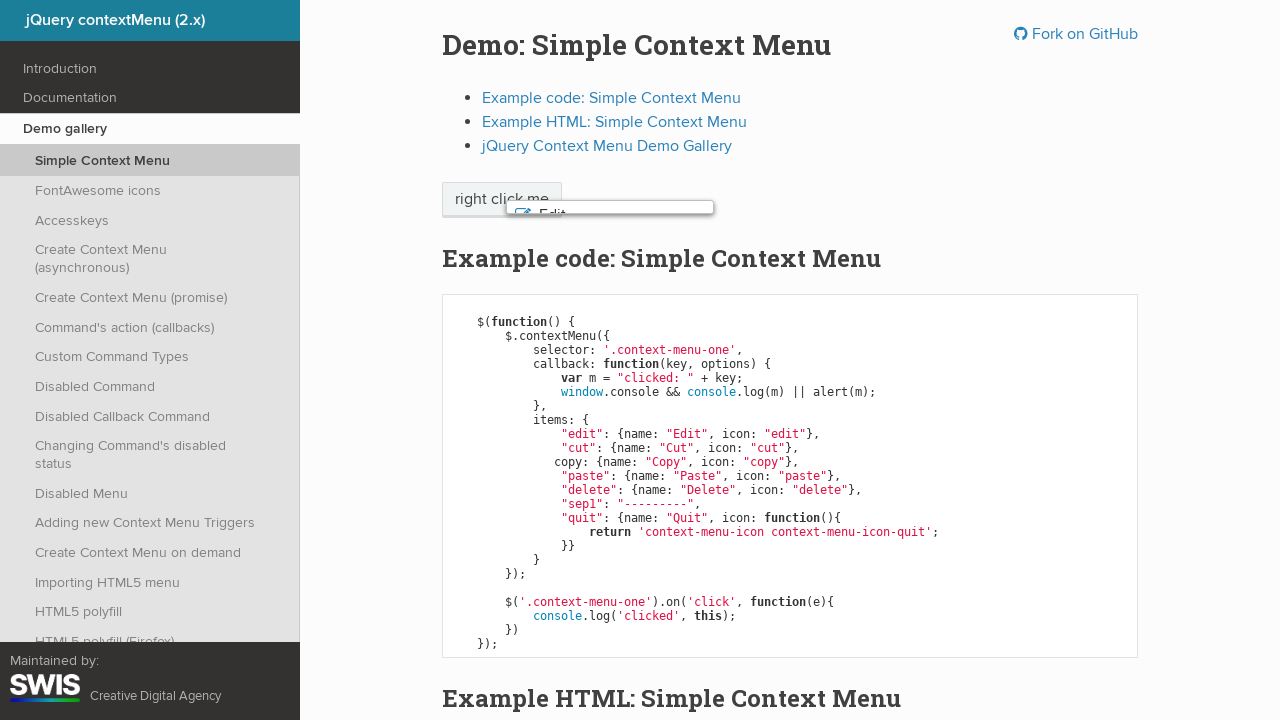

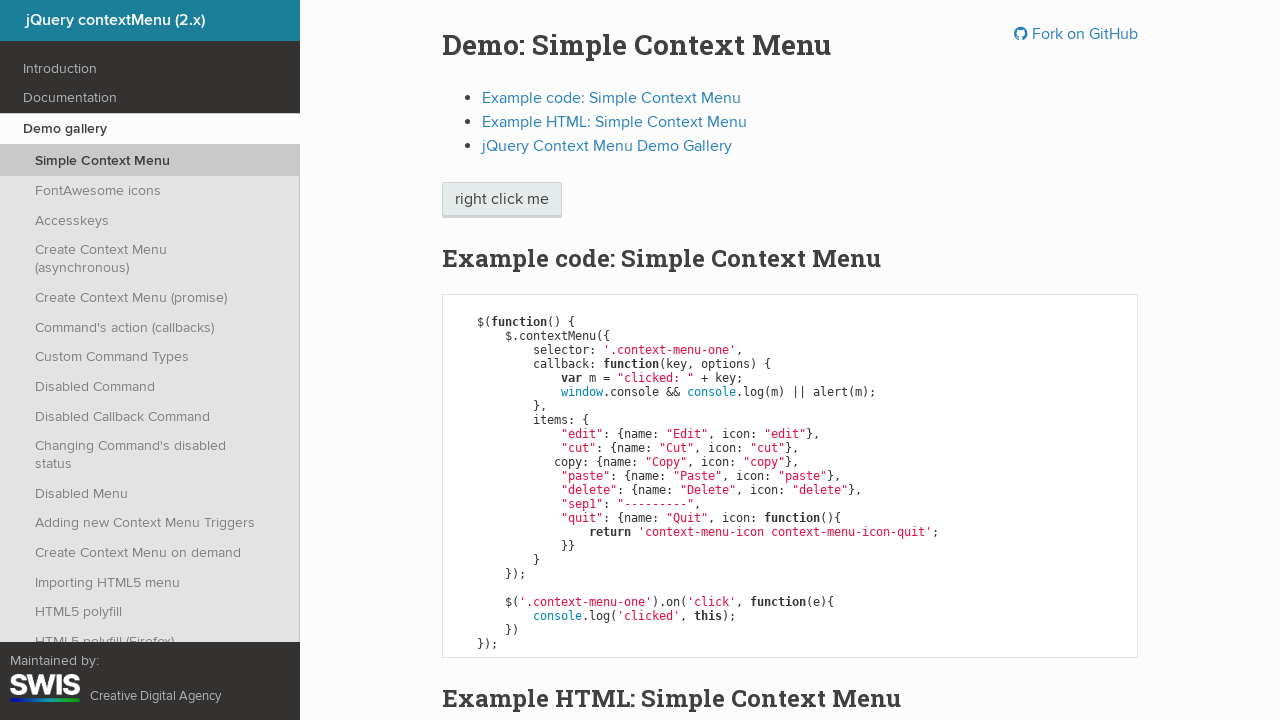